Navigates to an automation practice page and interacts with a specific section by locating input elements within a div container. The script finds elements and iterates through them.

Starting URL: https://rahulshettyacademy.com/AutomationPractice/

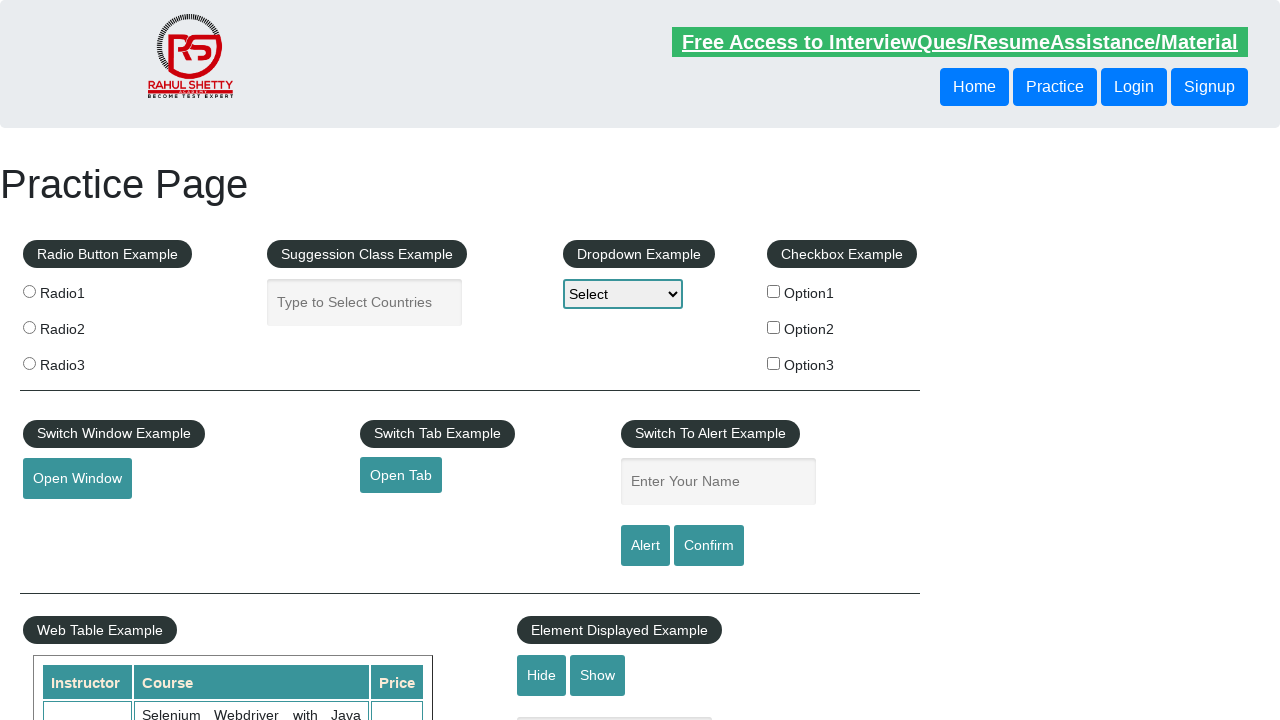

Navigated to automation practice page
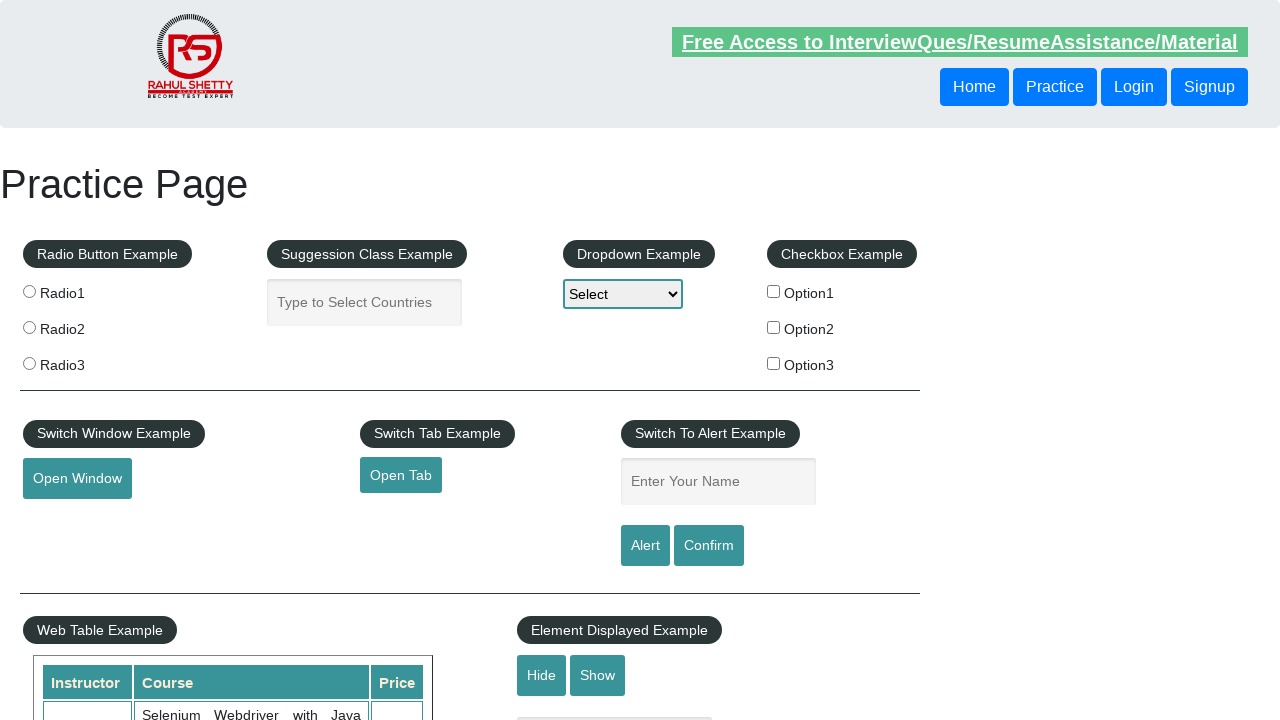

Waited for div container with class 'block large-row-spacer' to load
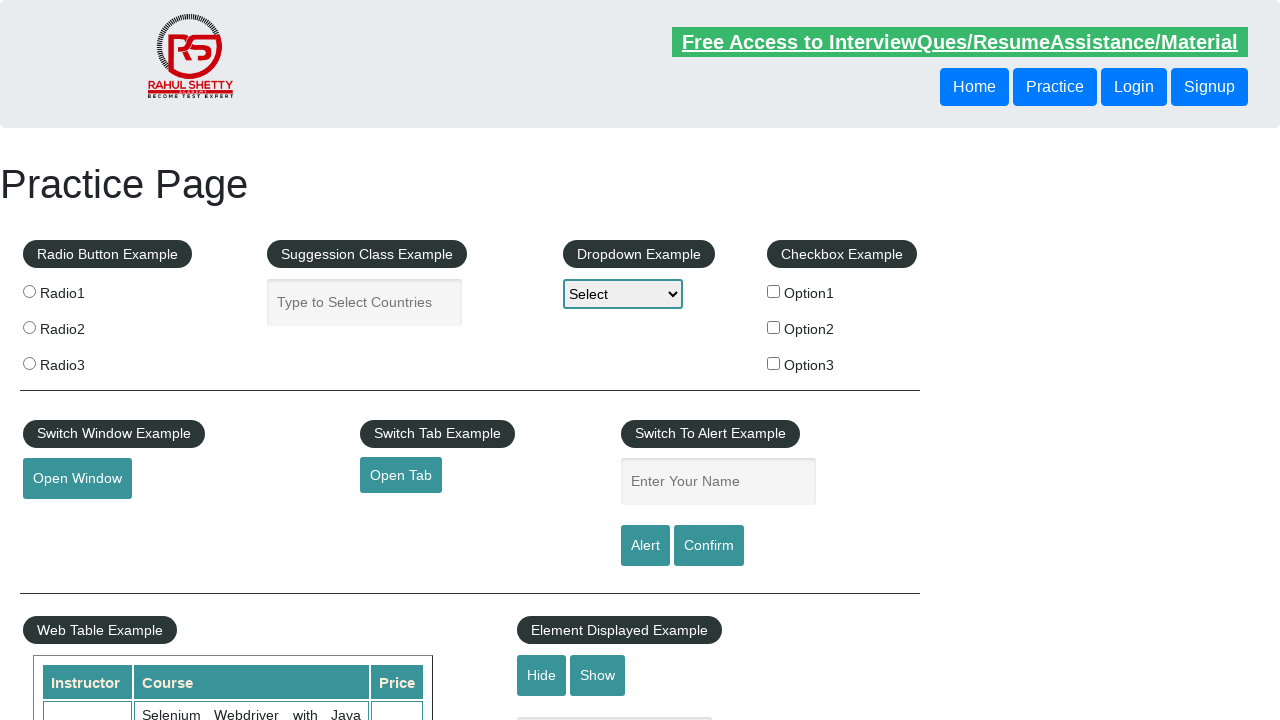

Located container element for input fields
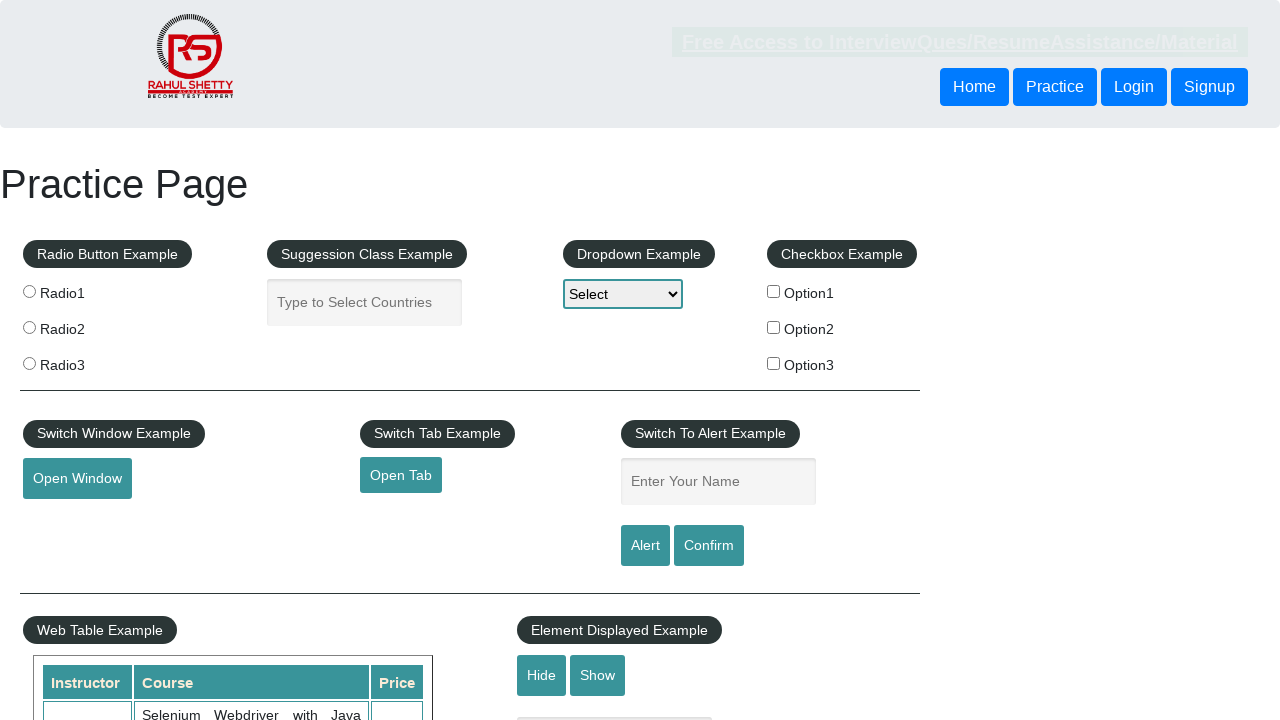

Waited for input elements to be present in container
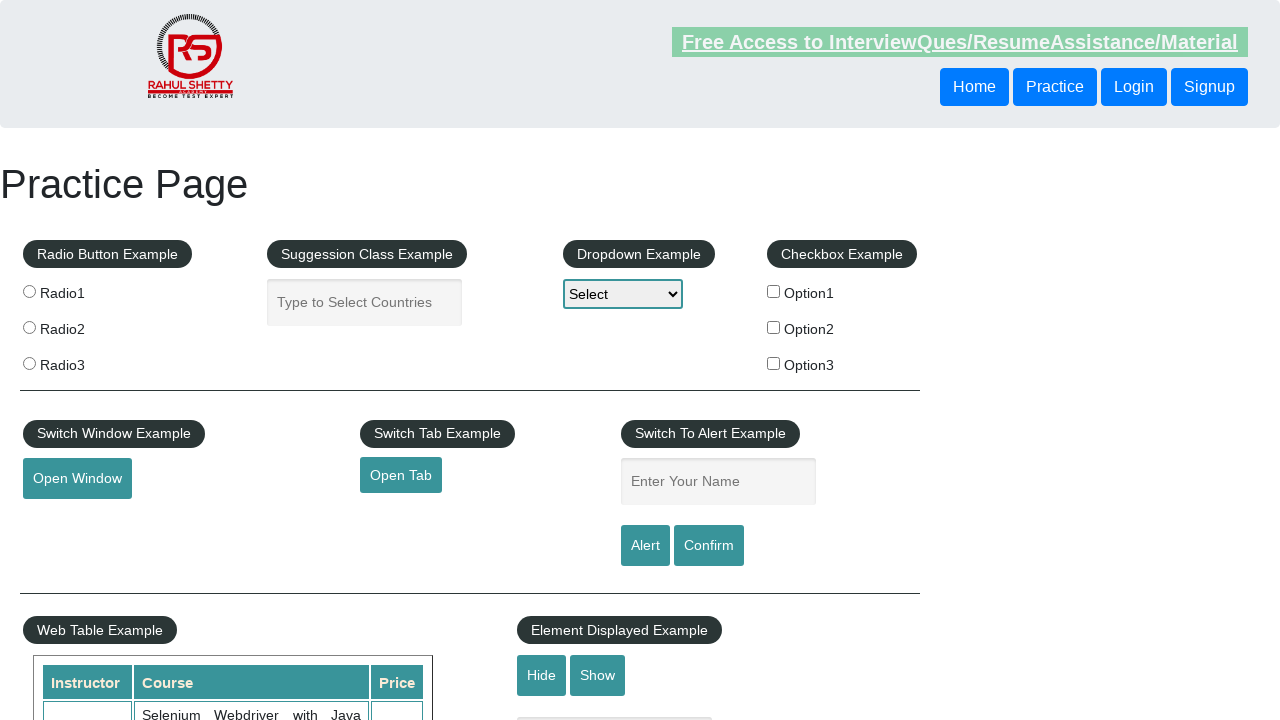

Found 3 input elements in container
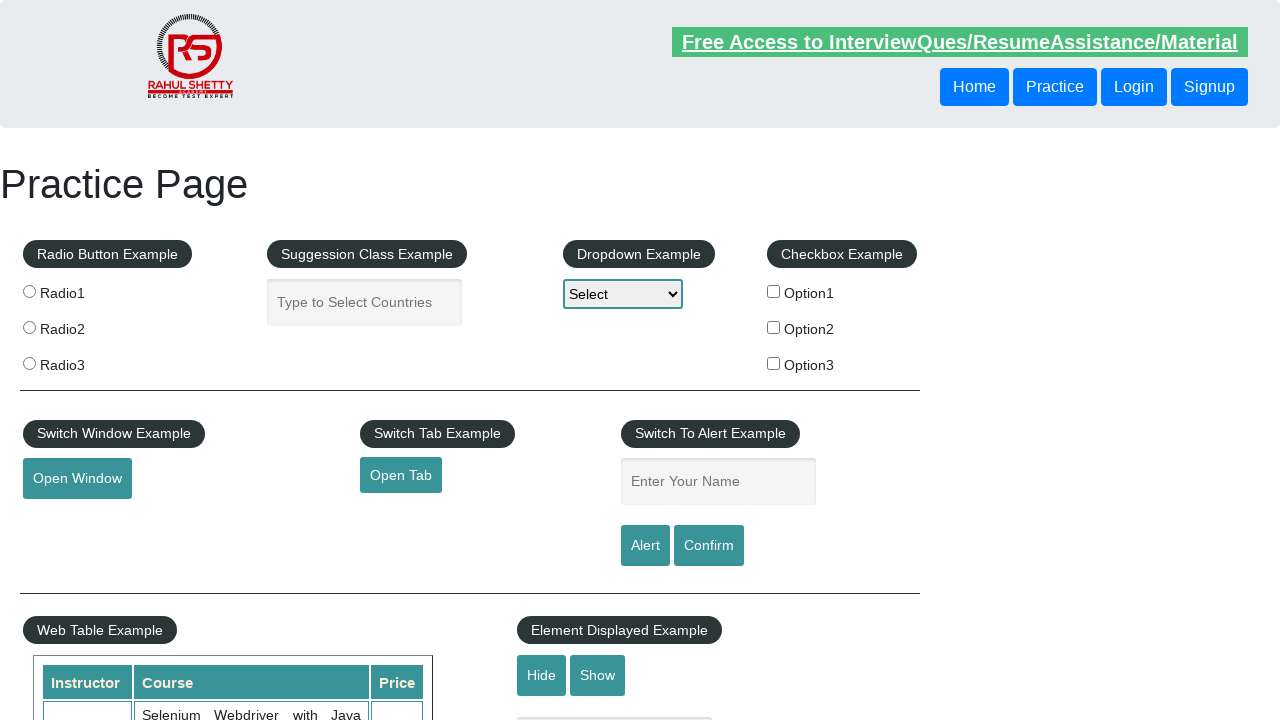

Checked visibility of input element 1 of 3
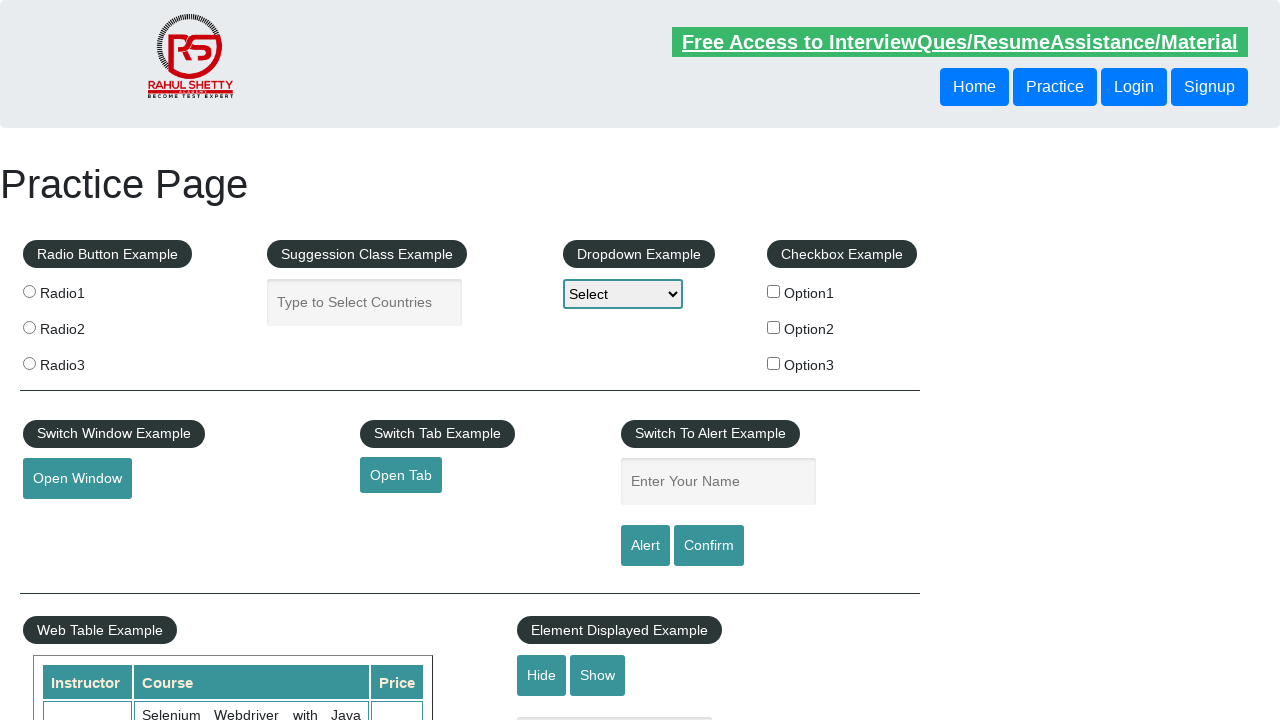

Checked visibility of input element 2 of 3
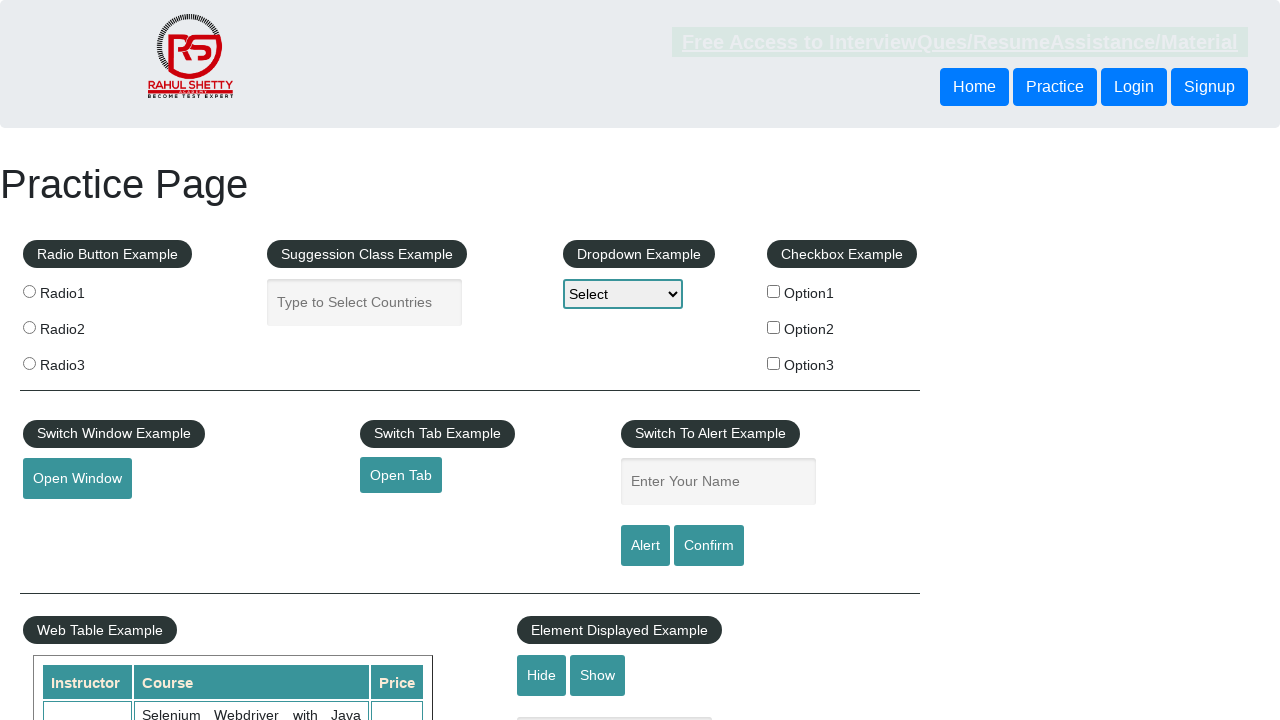

Checked visibility of input element 3 of 3
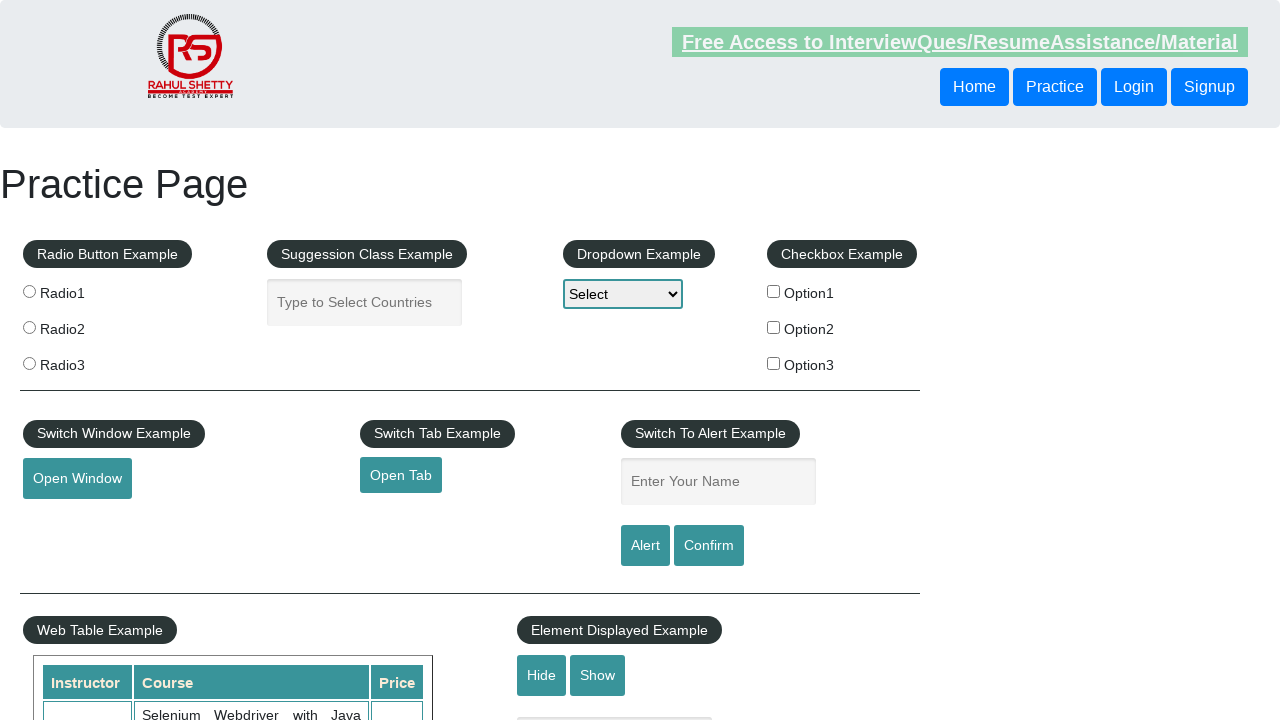

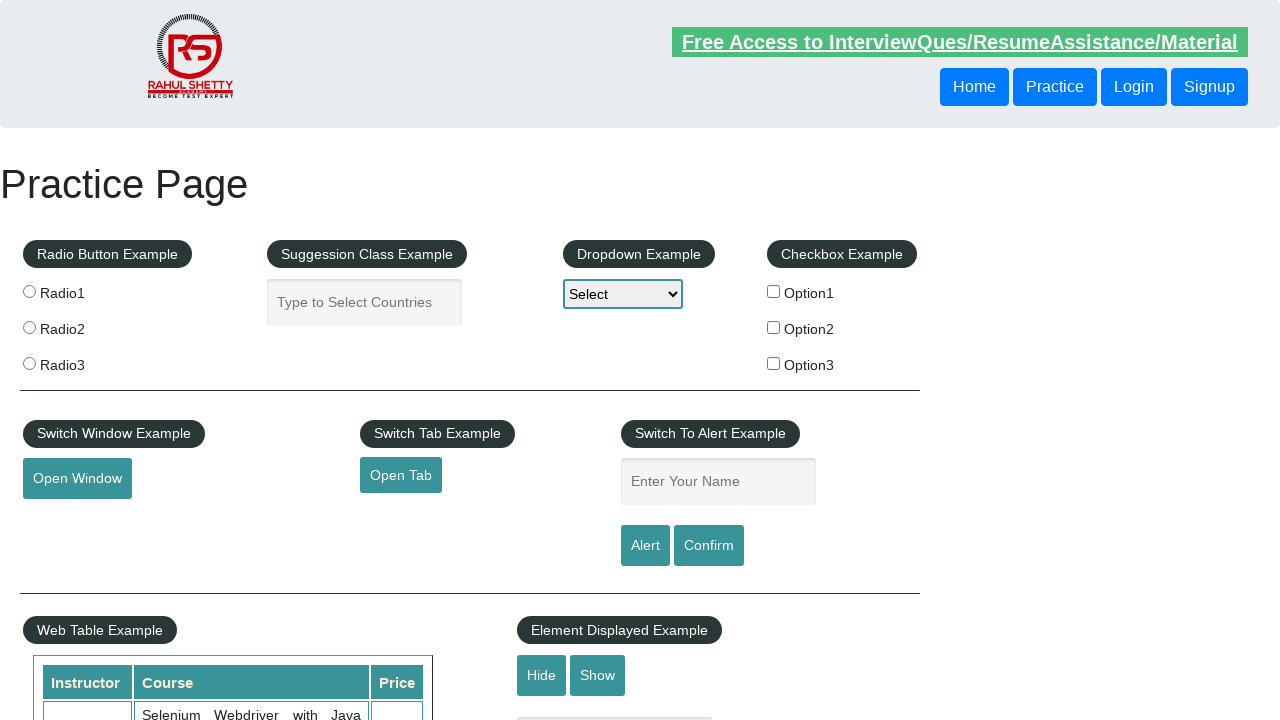